Tests opening a new tab, navigating to the about page, then closing the new tab and switching back to the original tab

Starting URL: https://cbarnc.github.io/Group3-repo-projects/

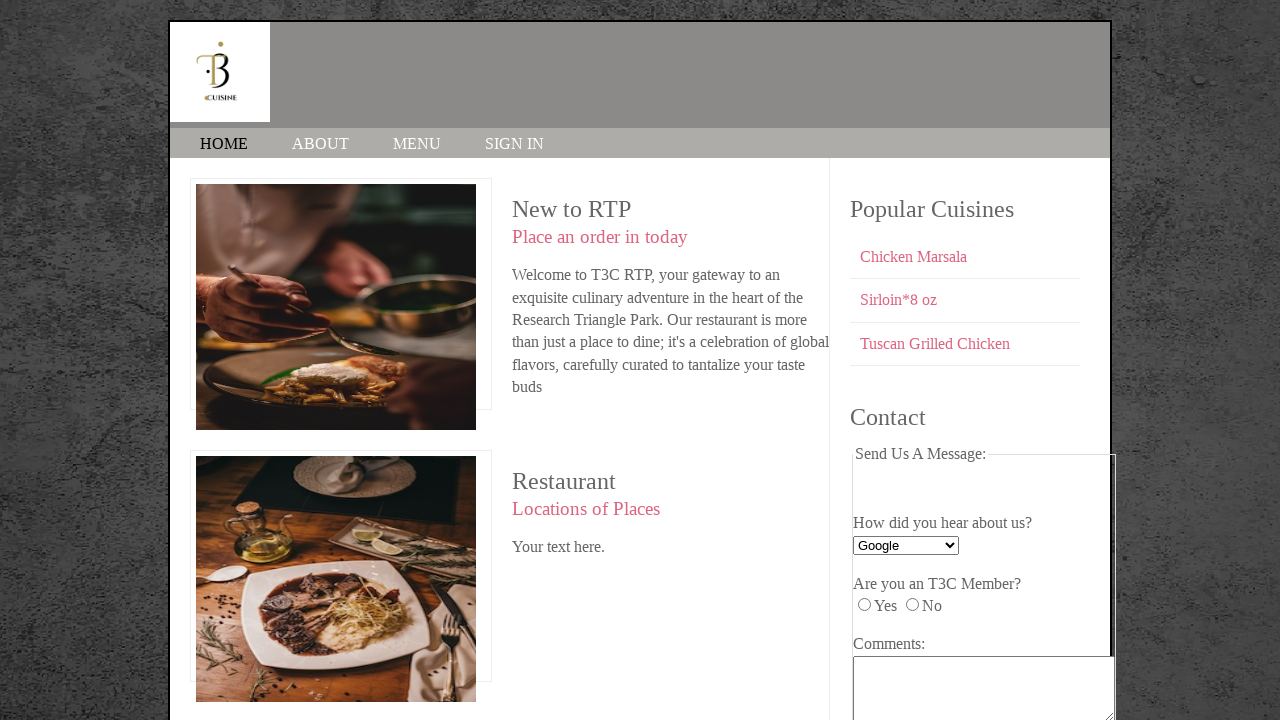

Opened a new tab in the browser context
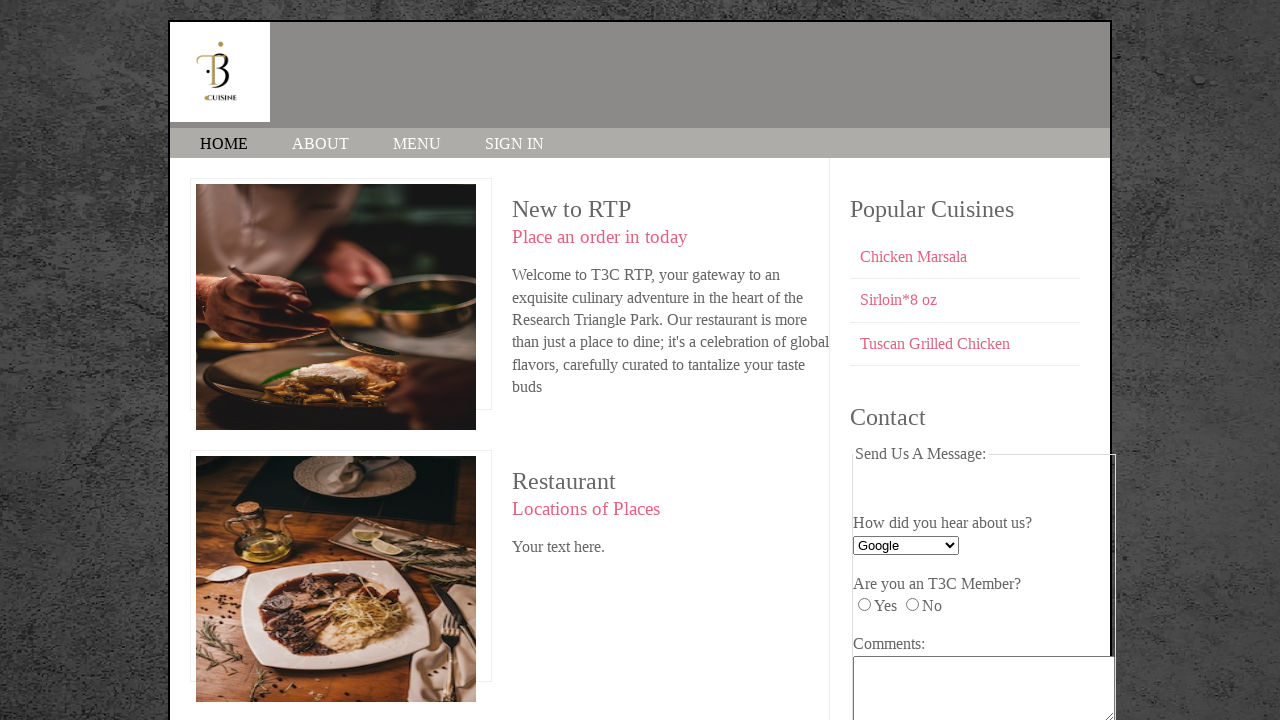

Navigated to the about page in the new tab
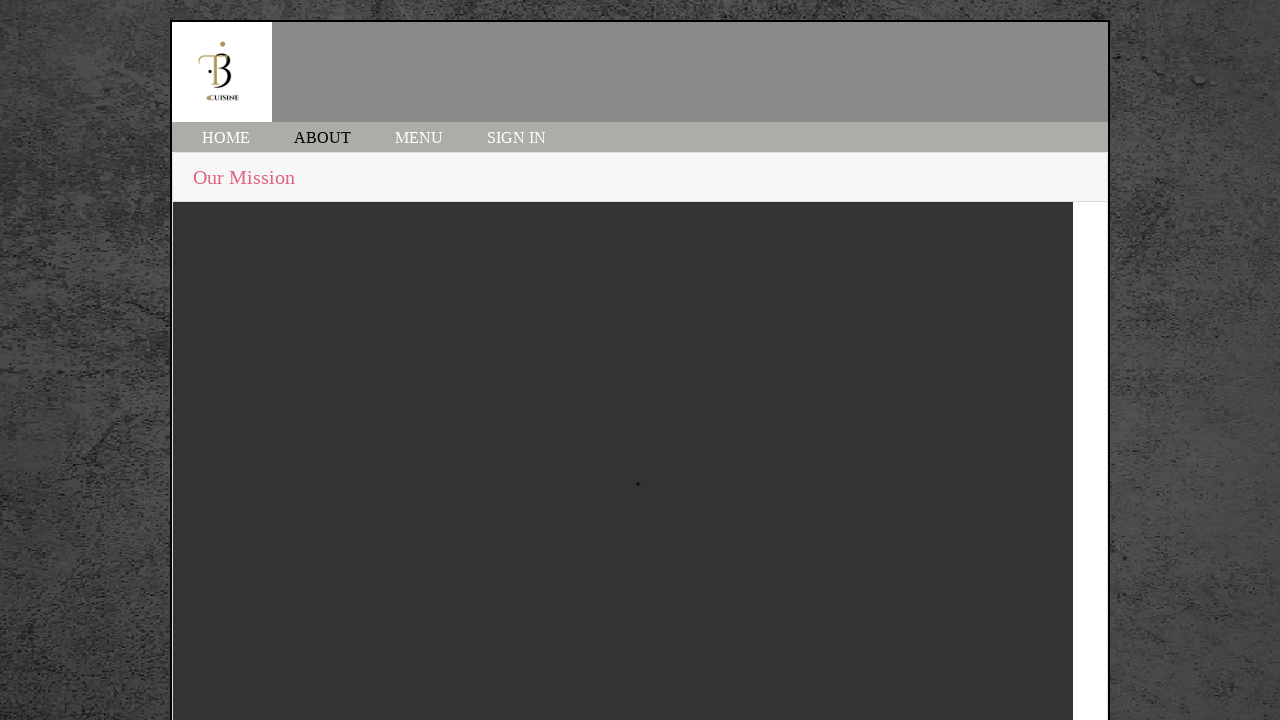

About page finished loading (domcontentloaded)
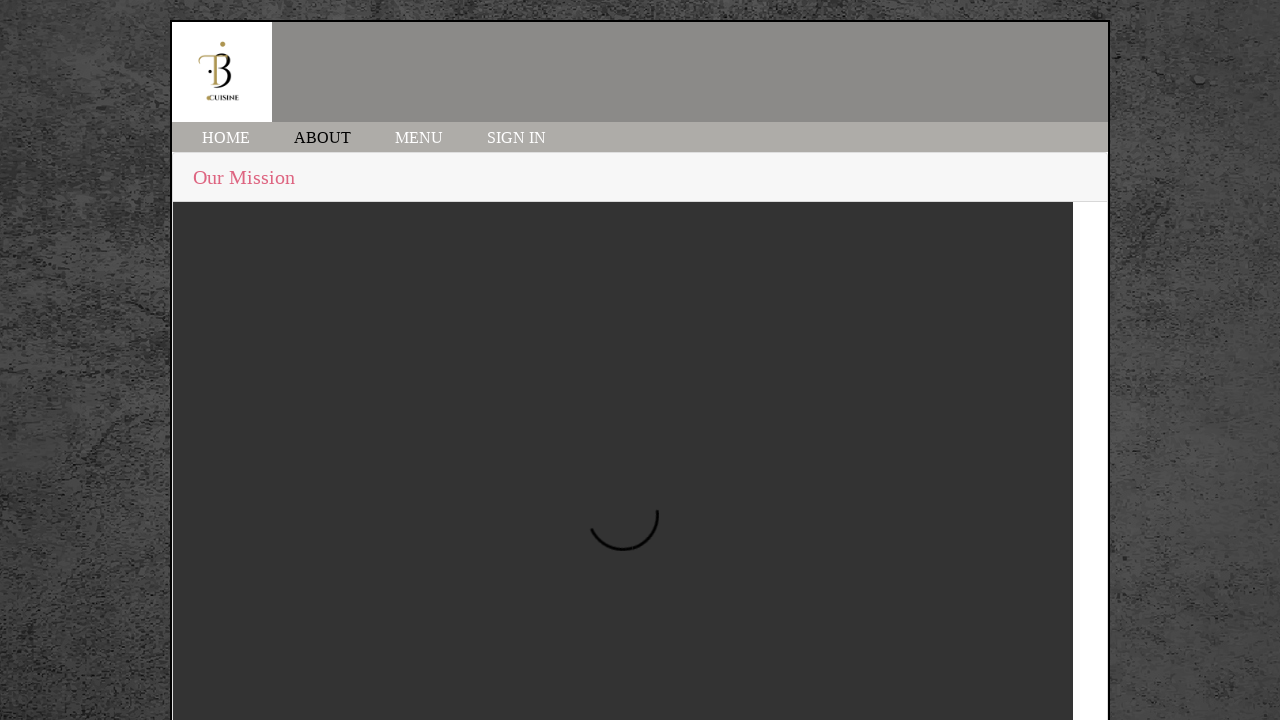

Closed the new tab
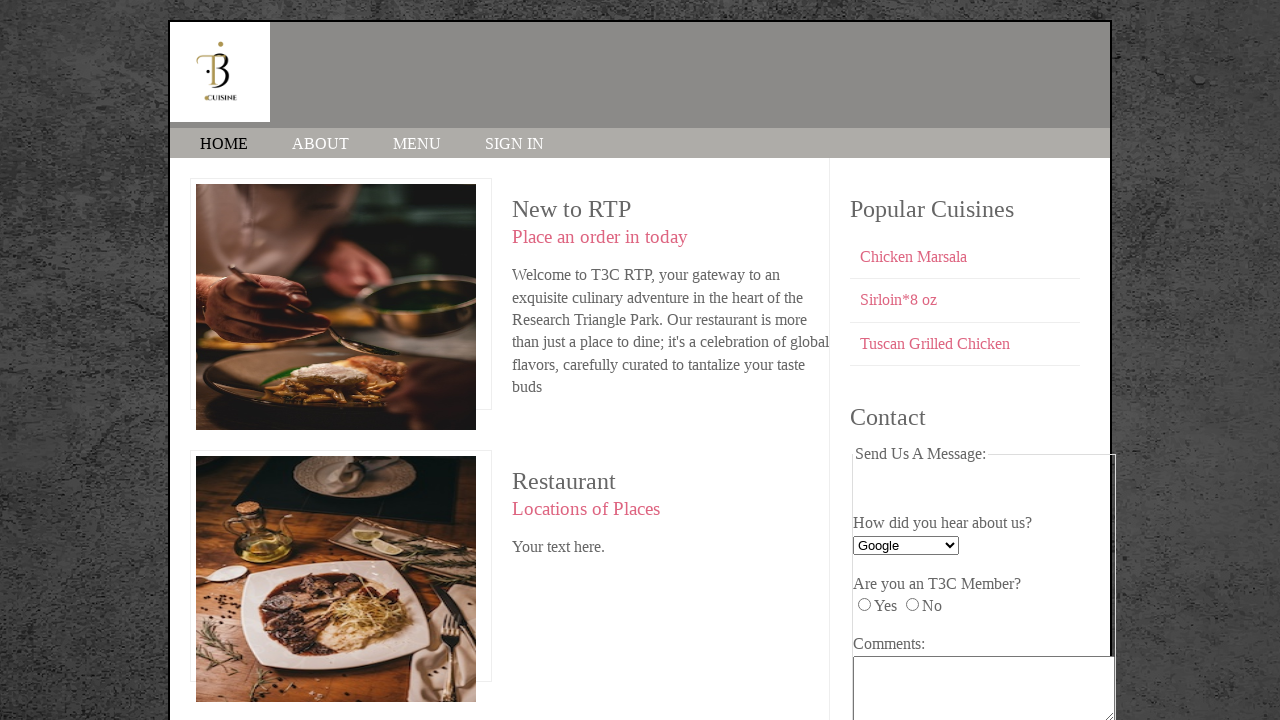

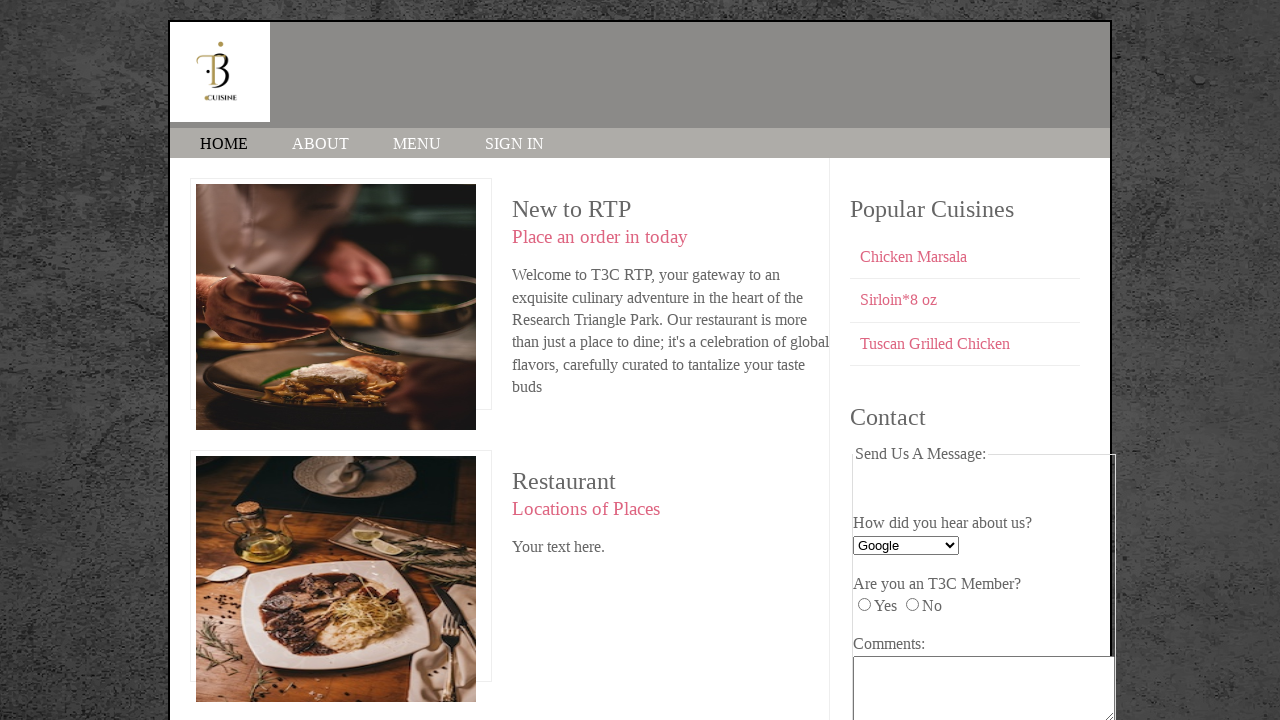